Tests mouse hover functionality by hovering over an element and clicking a revealed link

Starting URL: https://codenboxautomationlab.com/practice/

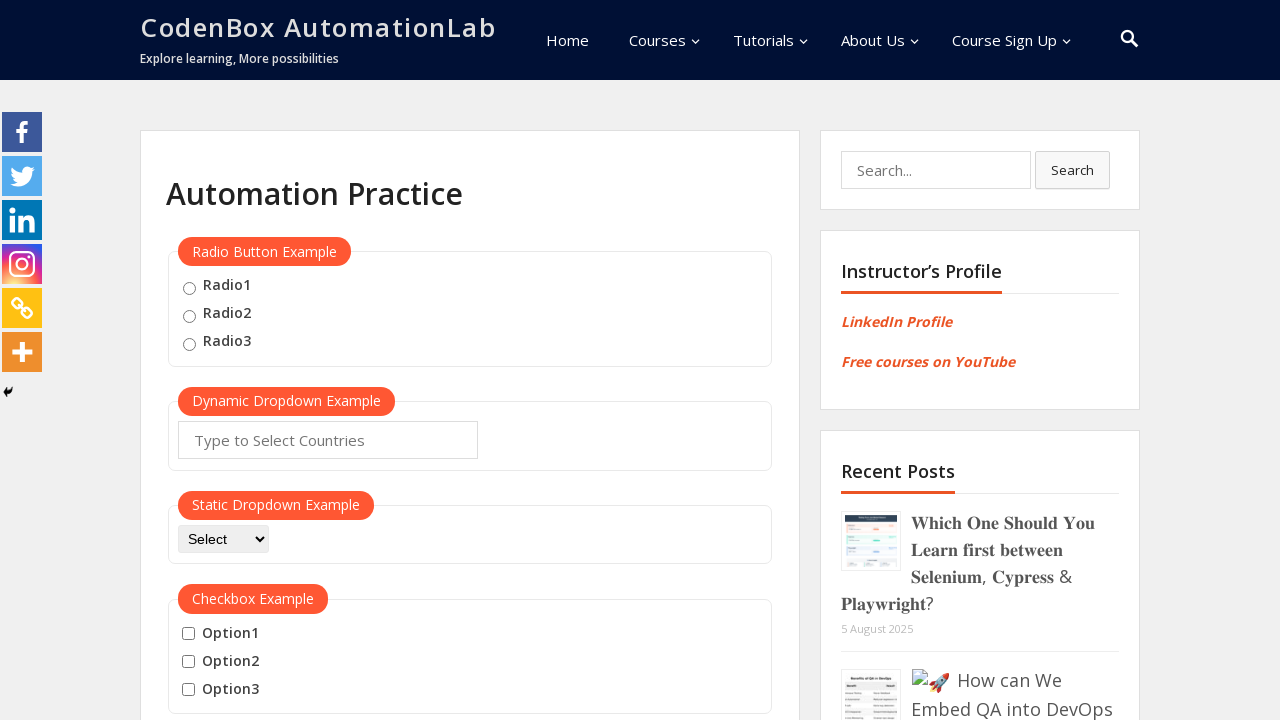

Scrolled to hover area at y=1800
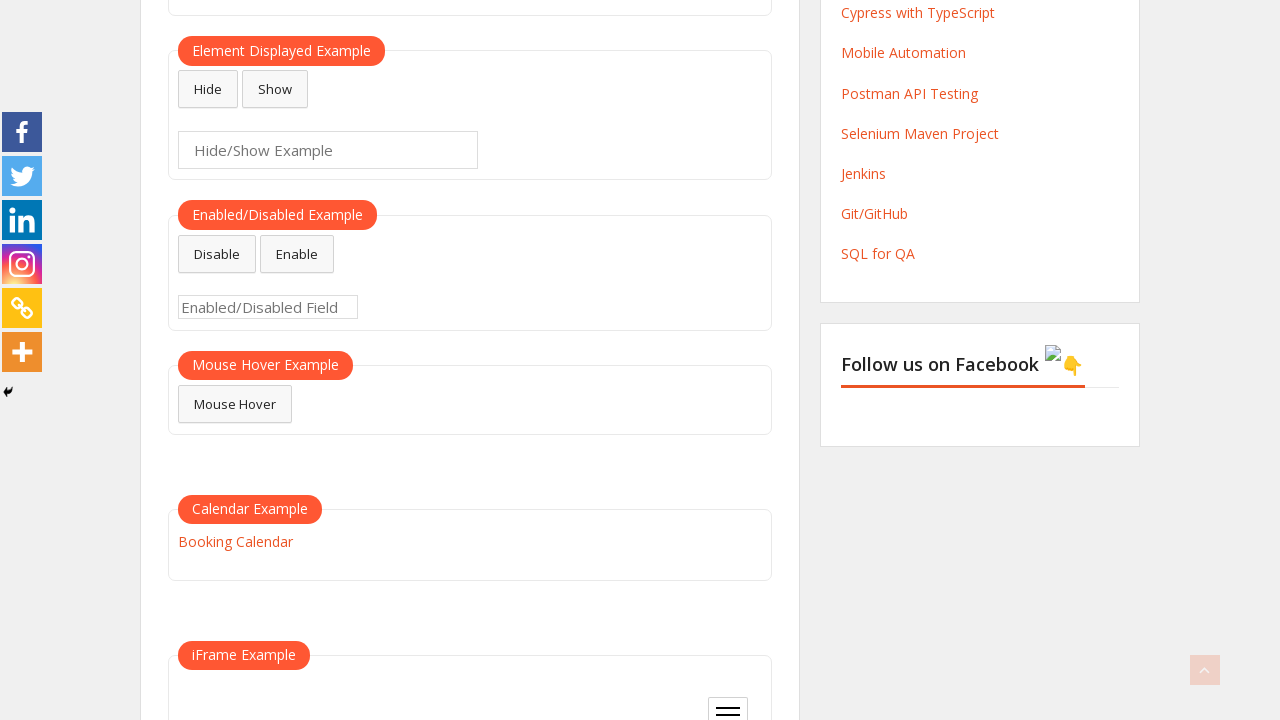

Waited 2 seconds for elements to load
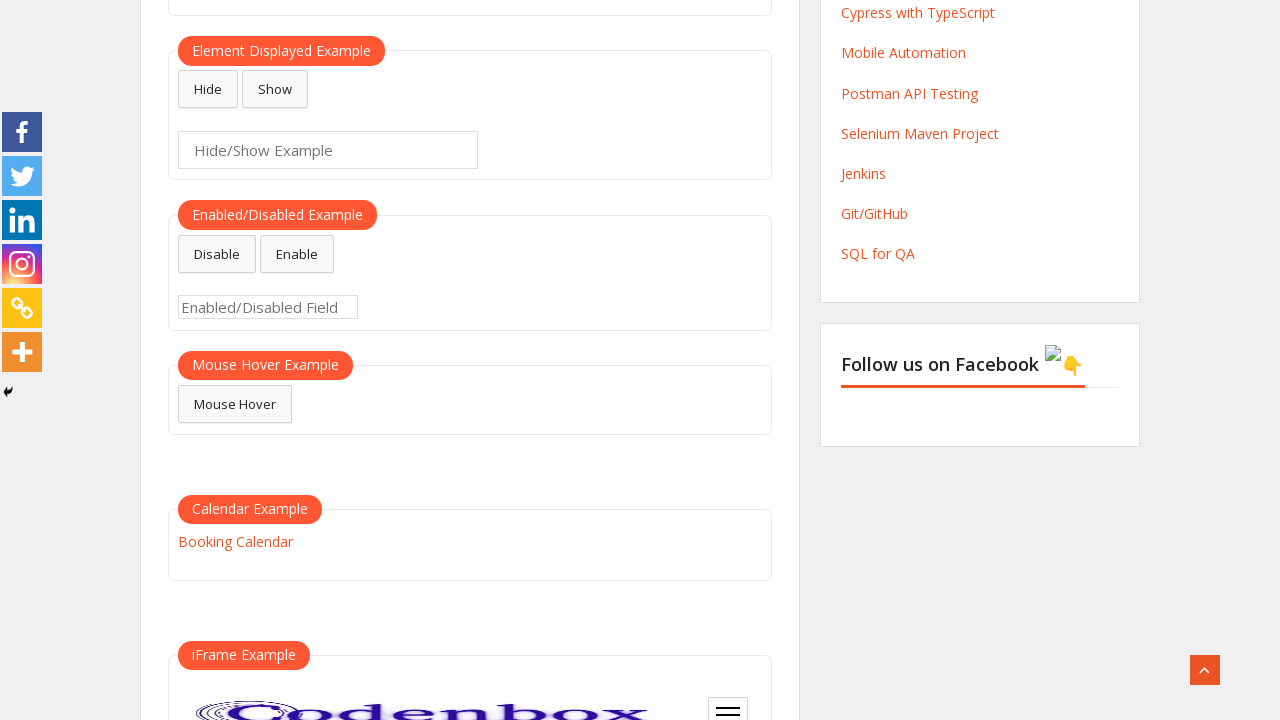

Hovered over #mousehover element to reveal hidden link at (235, 404) on #mousehover
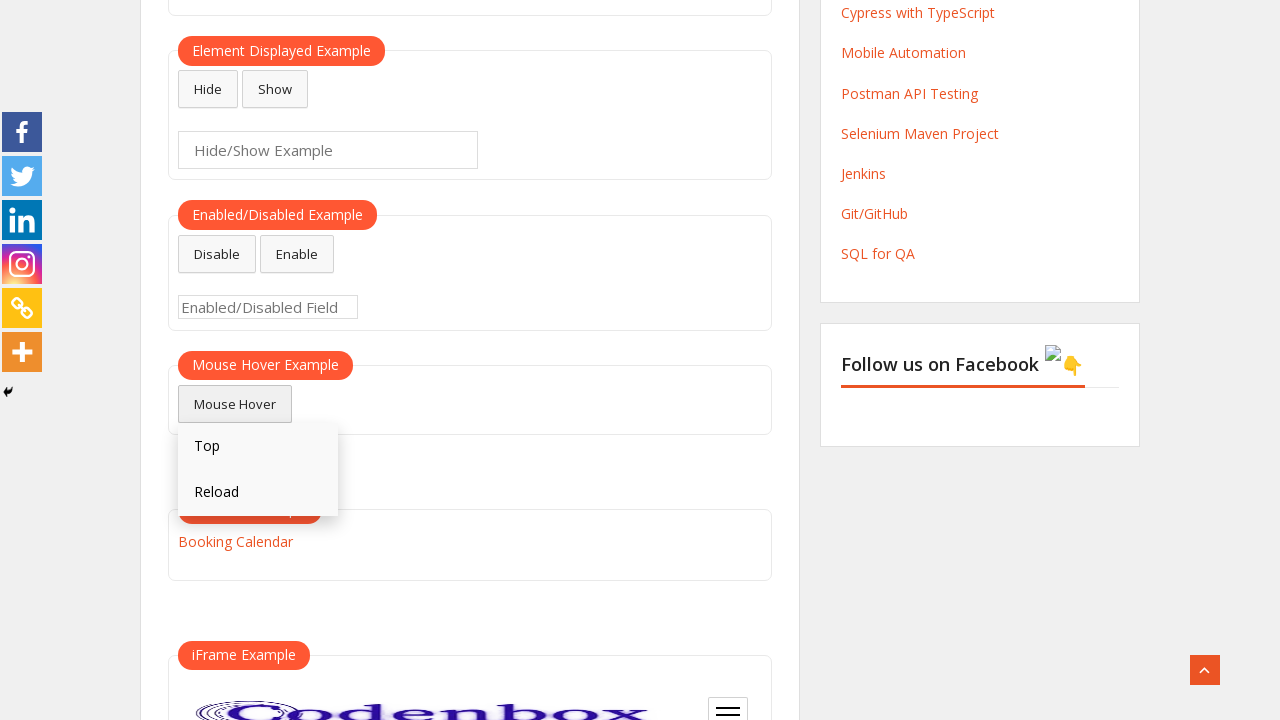

Clicked on the revealed 'Reload' link at (258, 493) on text=Reload
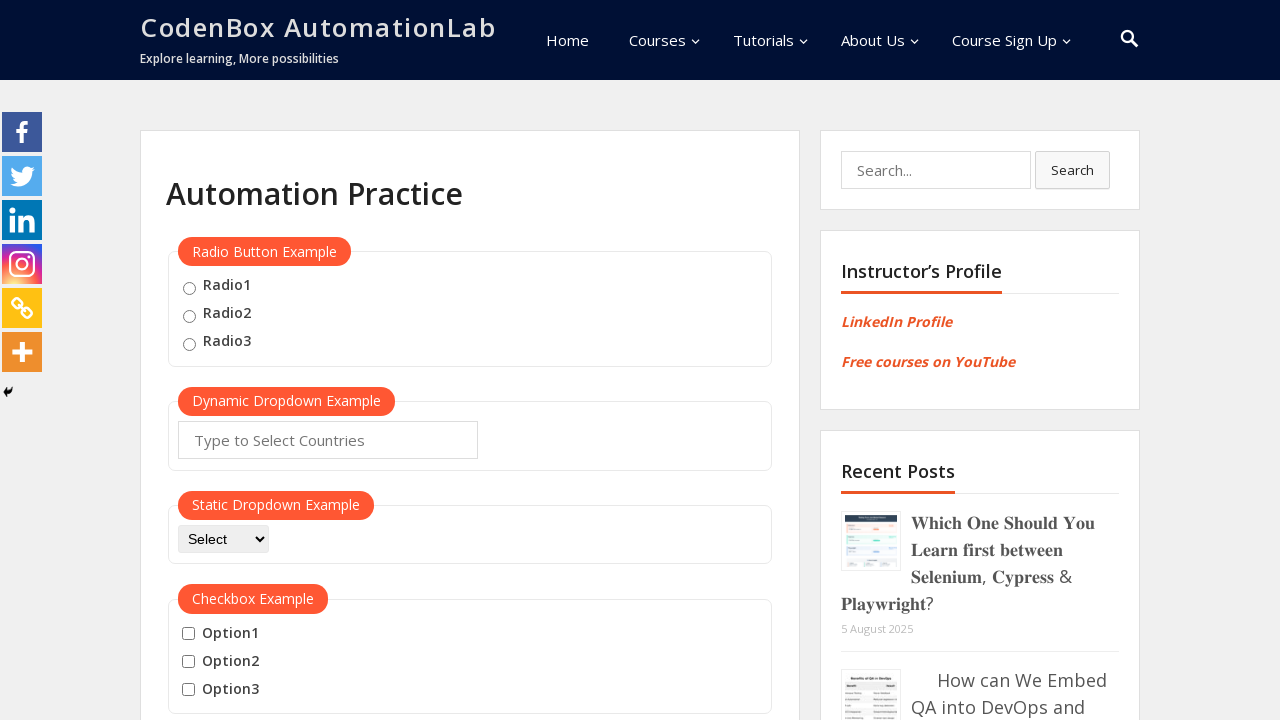

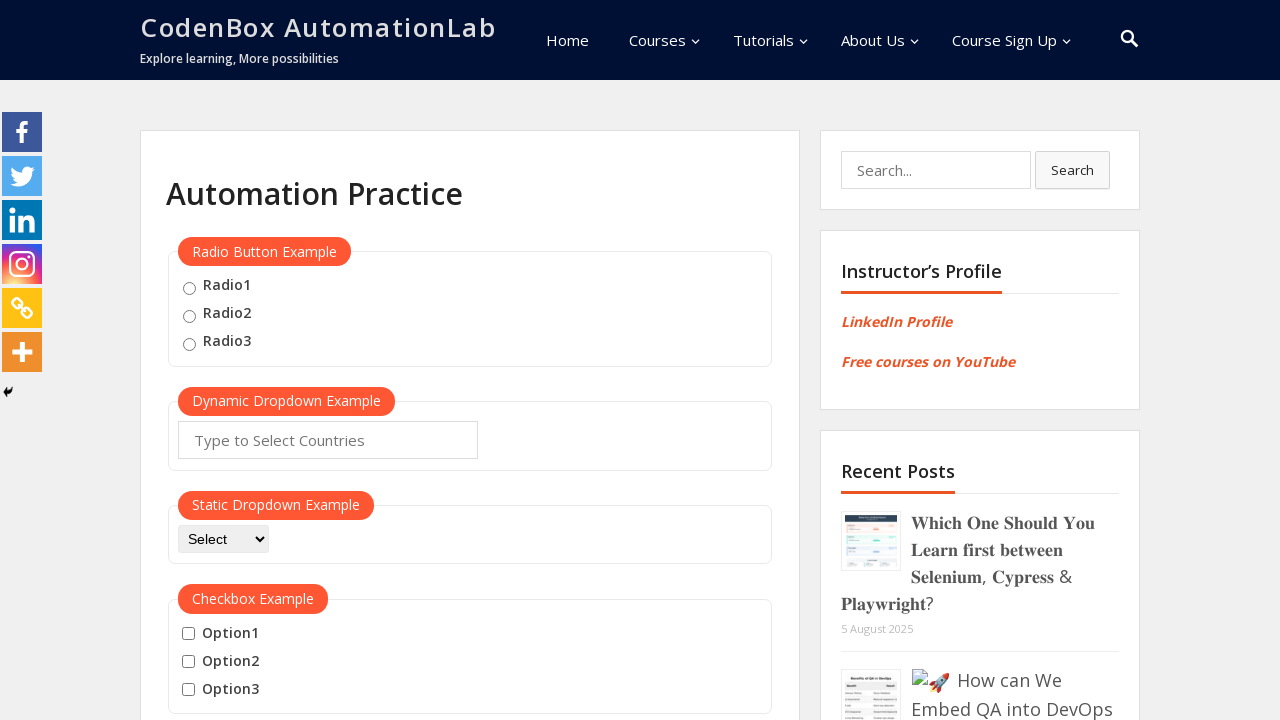